Tests multi-select dropdown functionality by selecting options using different methods (by value and visible text), retrieving the first selected option, and then deselecting all options.

Starting URL: https://demoqa.com/select-menu

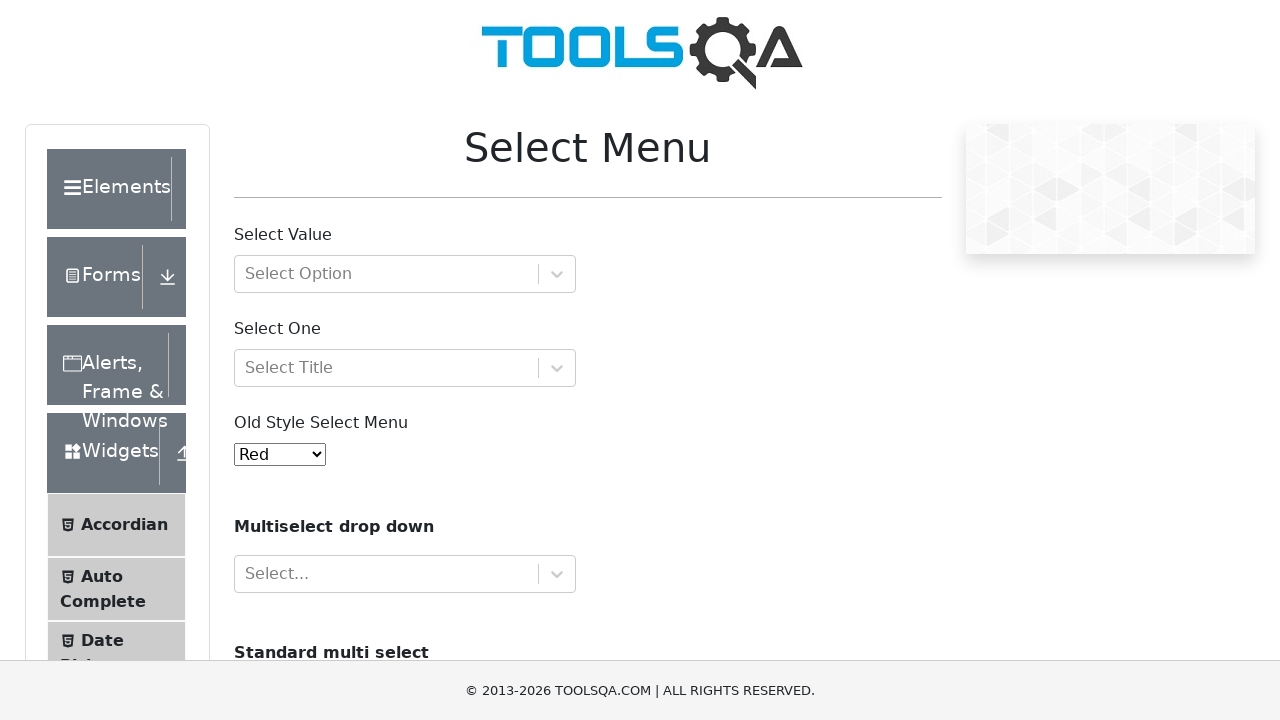

Scrolled multi-select dropdown into view
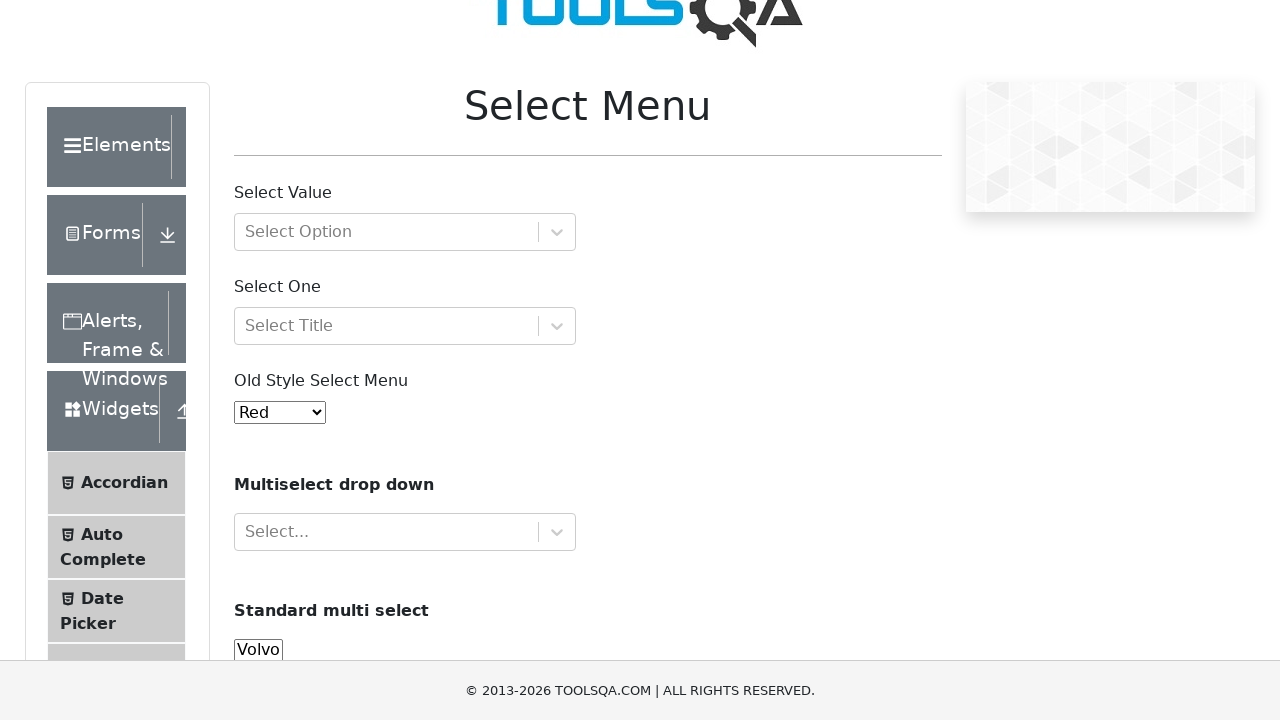

Selected 'saab' option by value on select[name='cars']
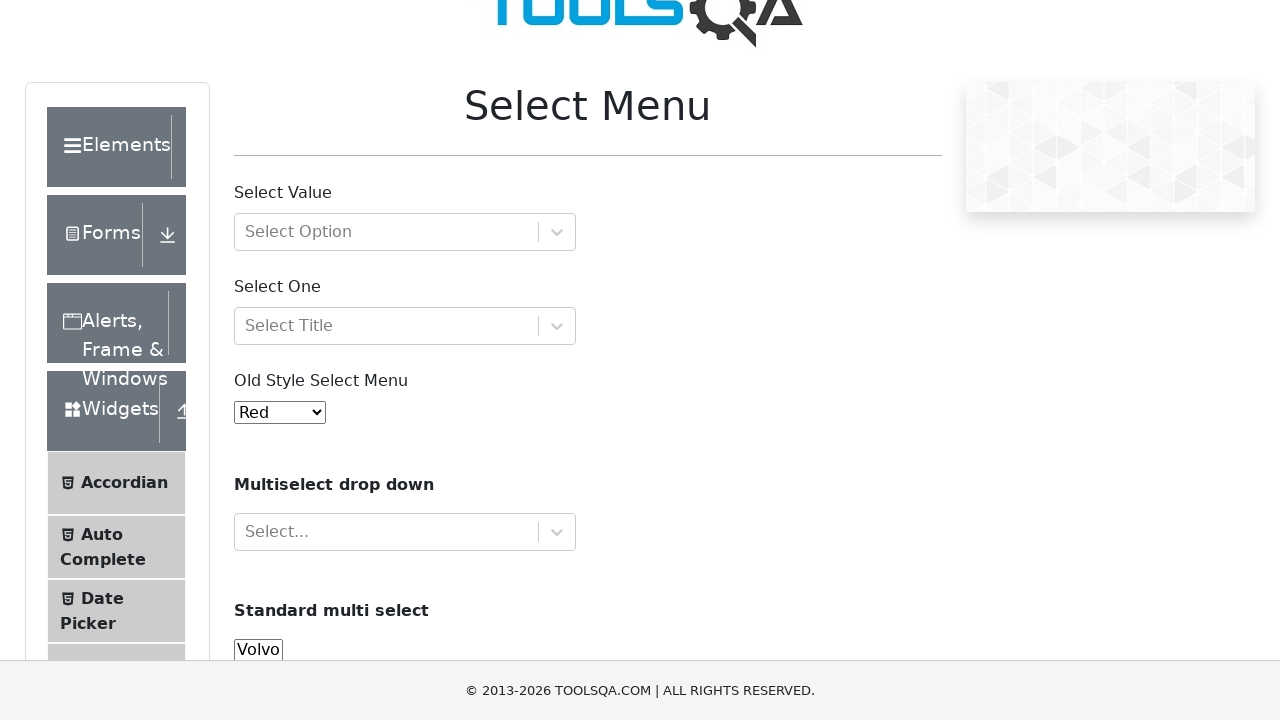

Selected 'Audi' option by visible text on select[name='cars']
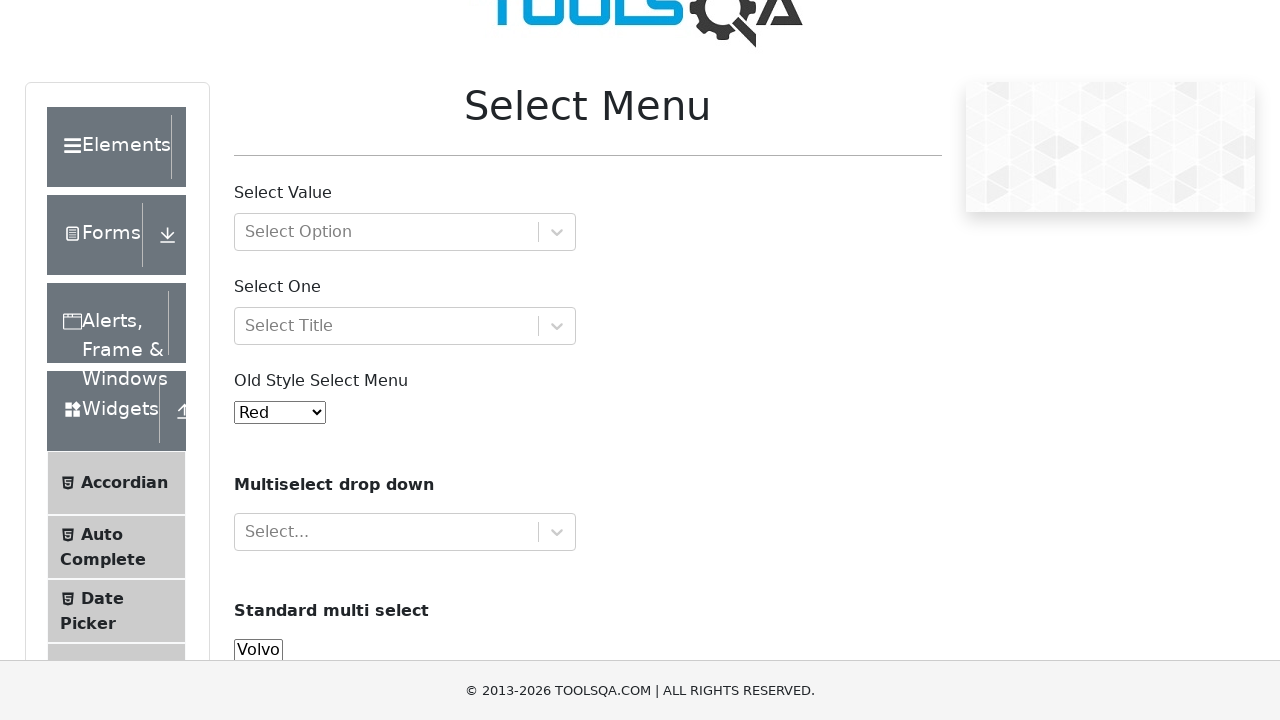

Retrieved first selected option
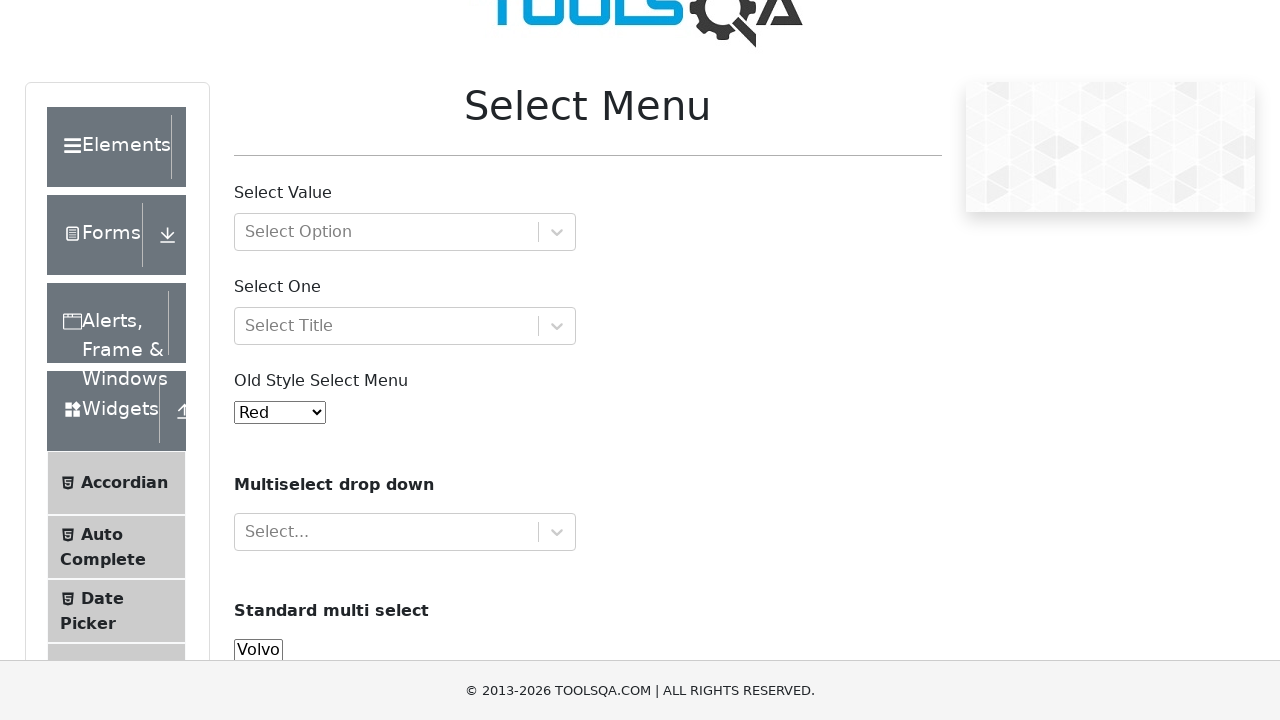

Printed first selected option text content
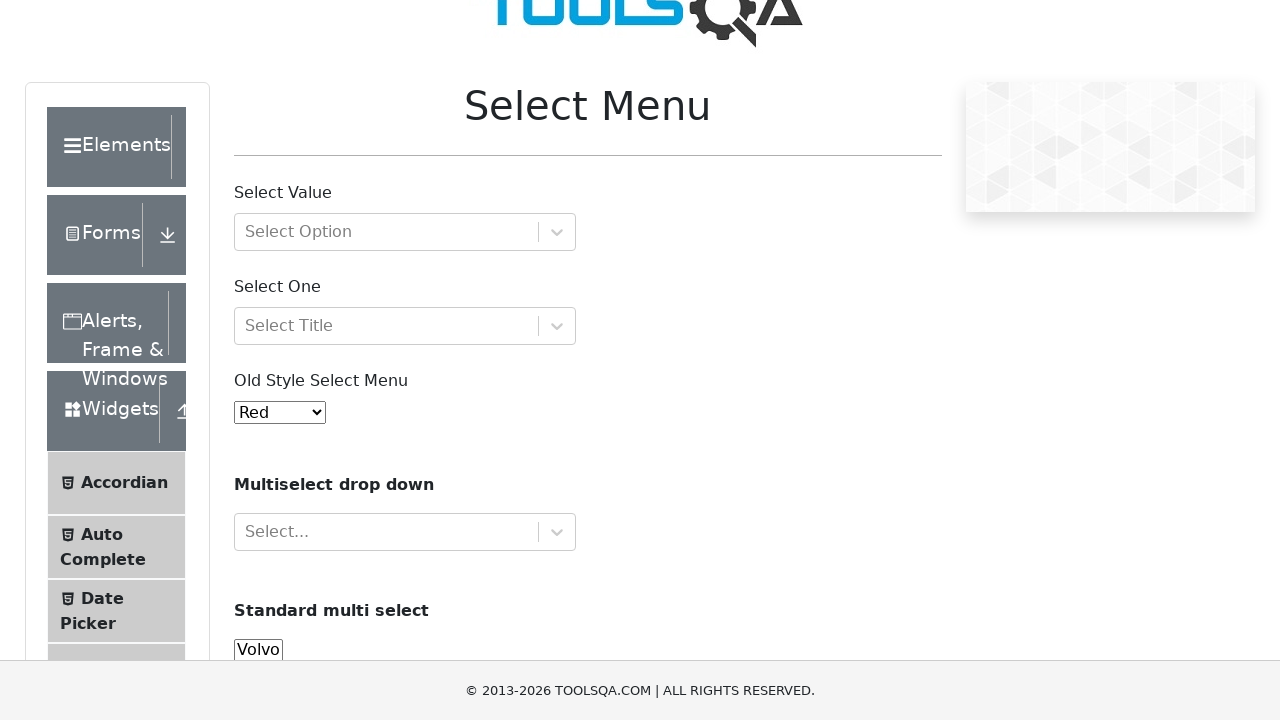

Deselected all options in multi-select dropdown
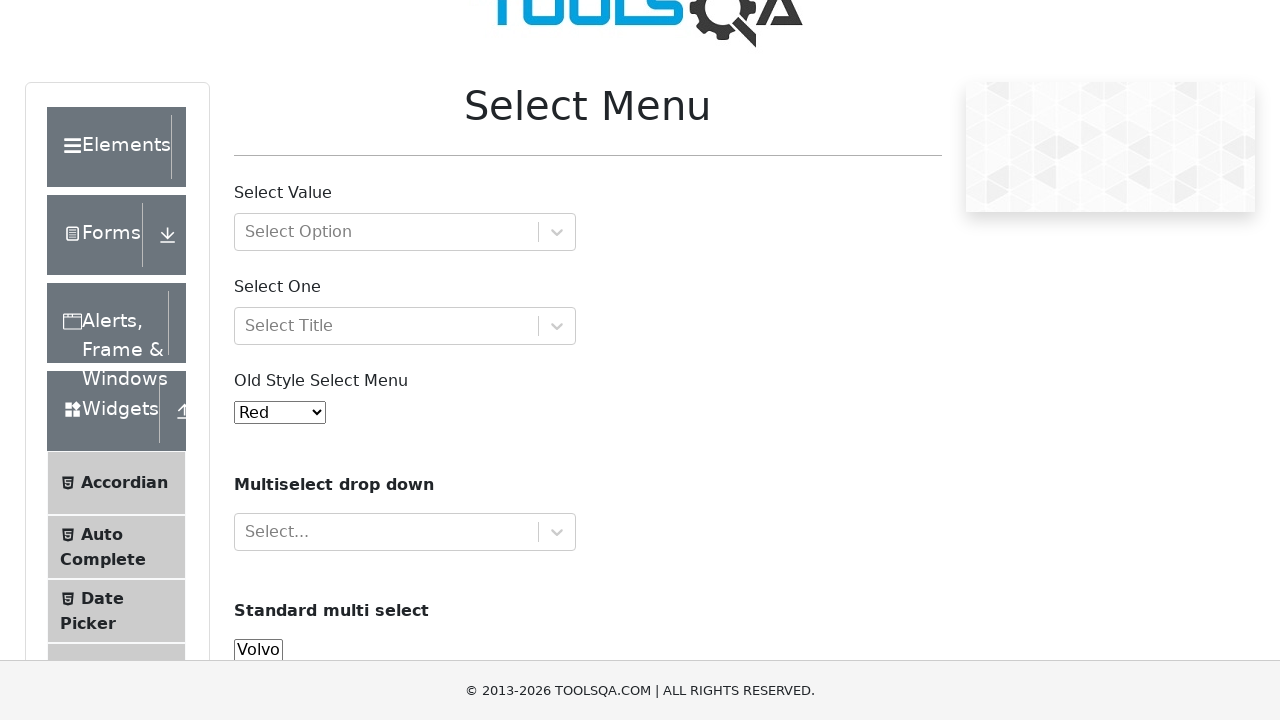

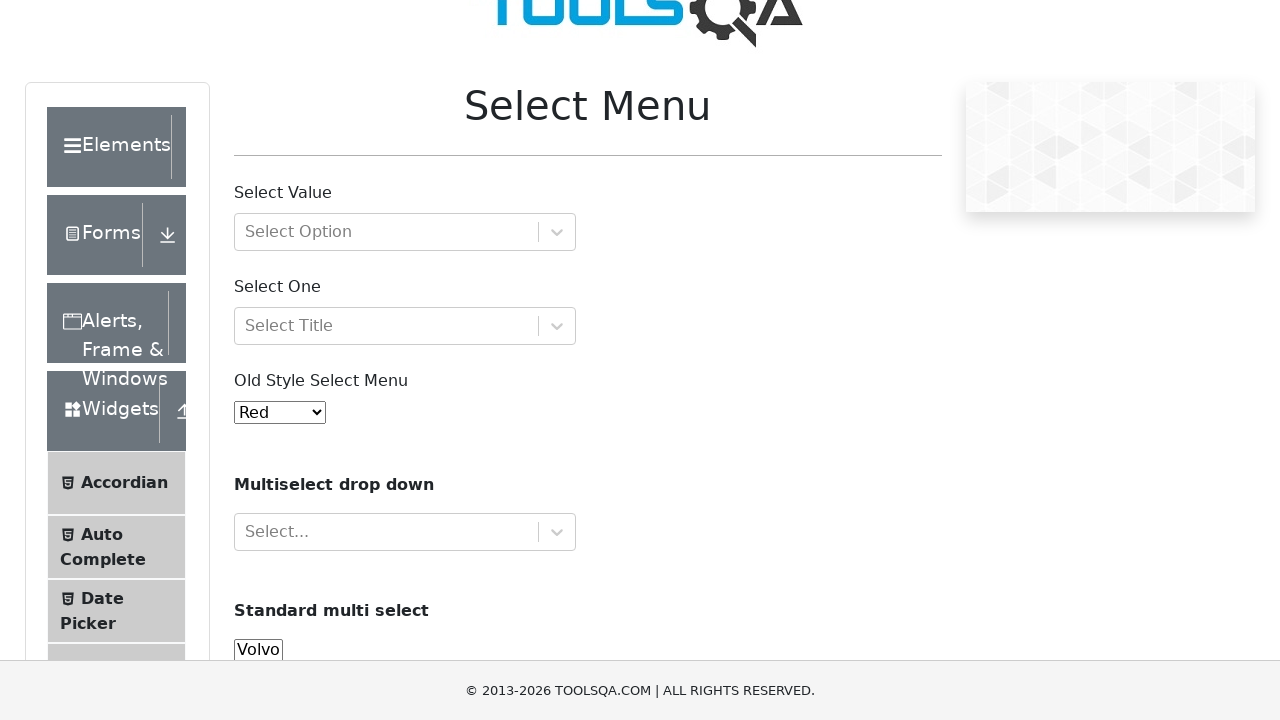